Tests hyperlink functionality on a practice page by clicking various links, navigating back, testing a broken link, and interacting with multiple link elements.

Starting URL: https://www.leafground.com/link.xhtml

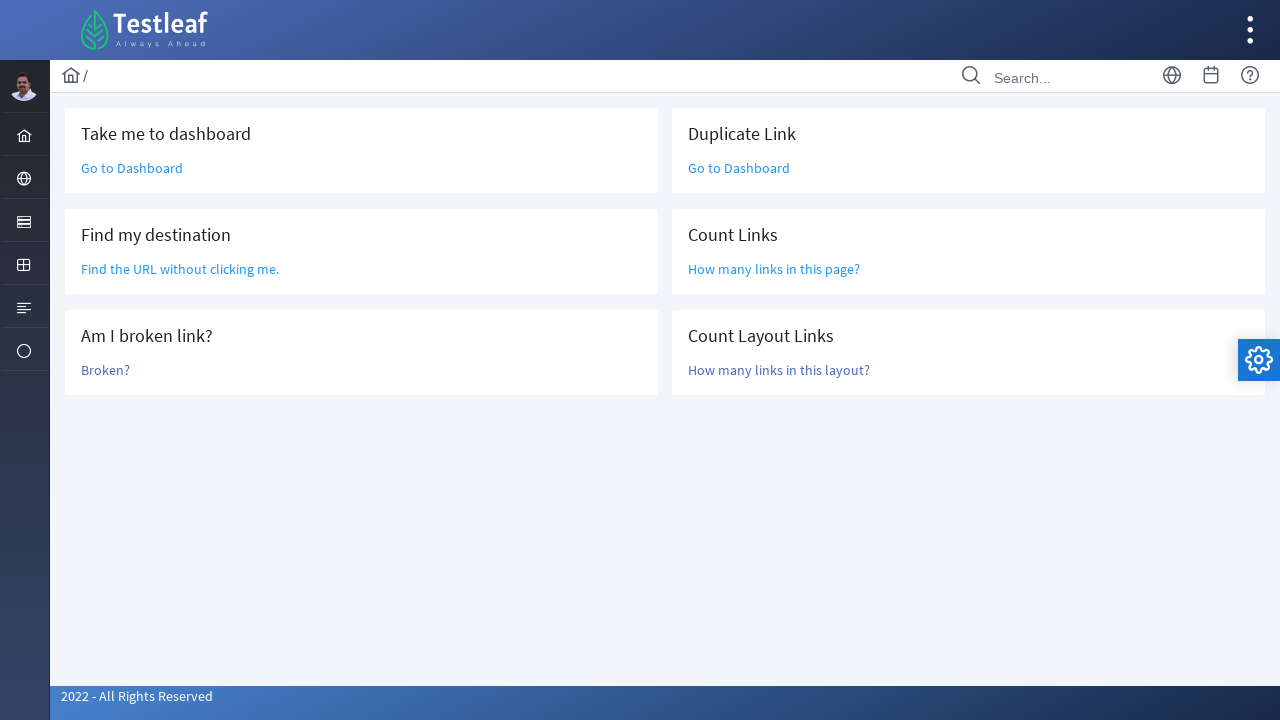

Clicked first 'Go to Dashboard' link at (132, 168) on xpath=(//a[text()='Go to Dashboard'][@class='ui-link ui-widget'])[1]
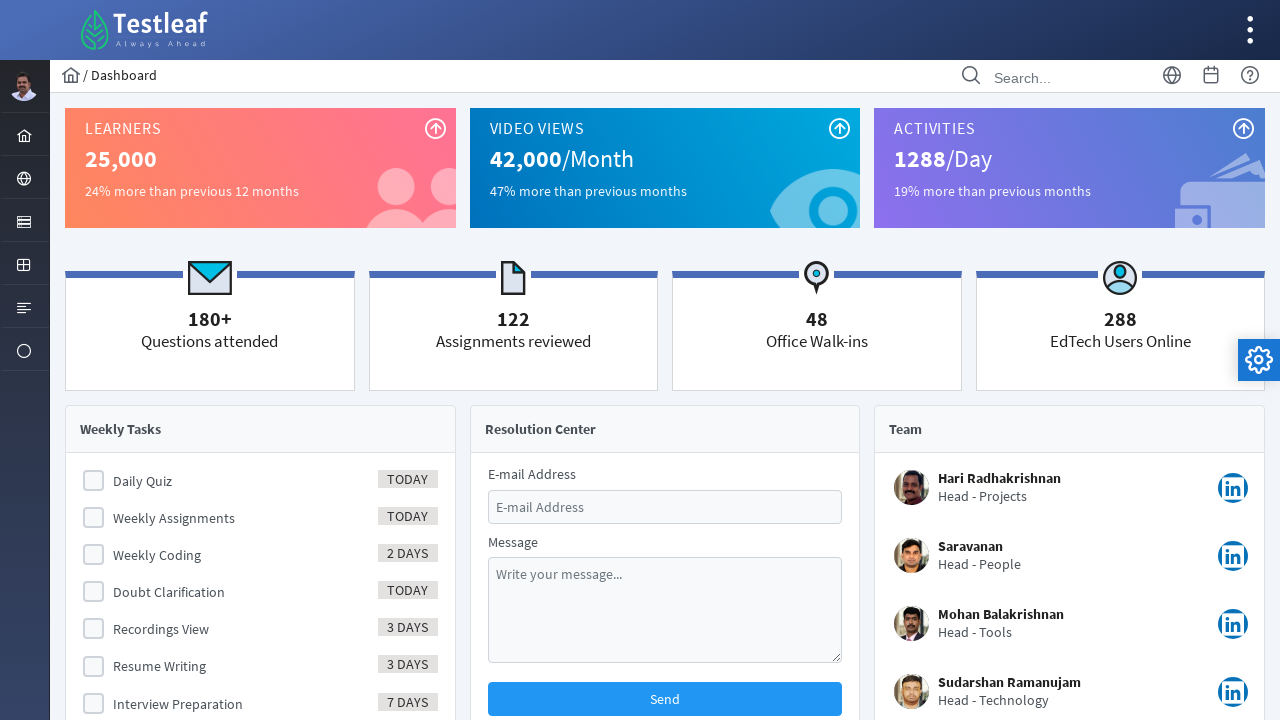

Navigated back to links page
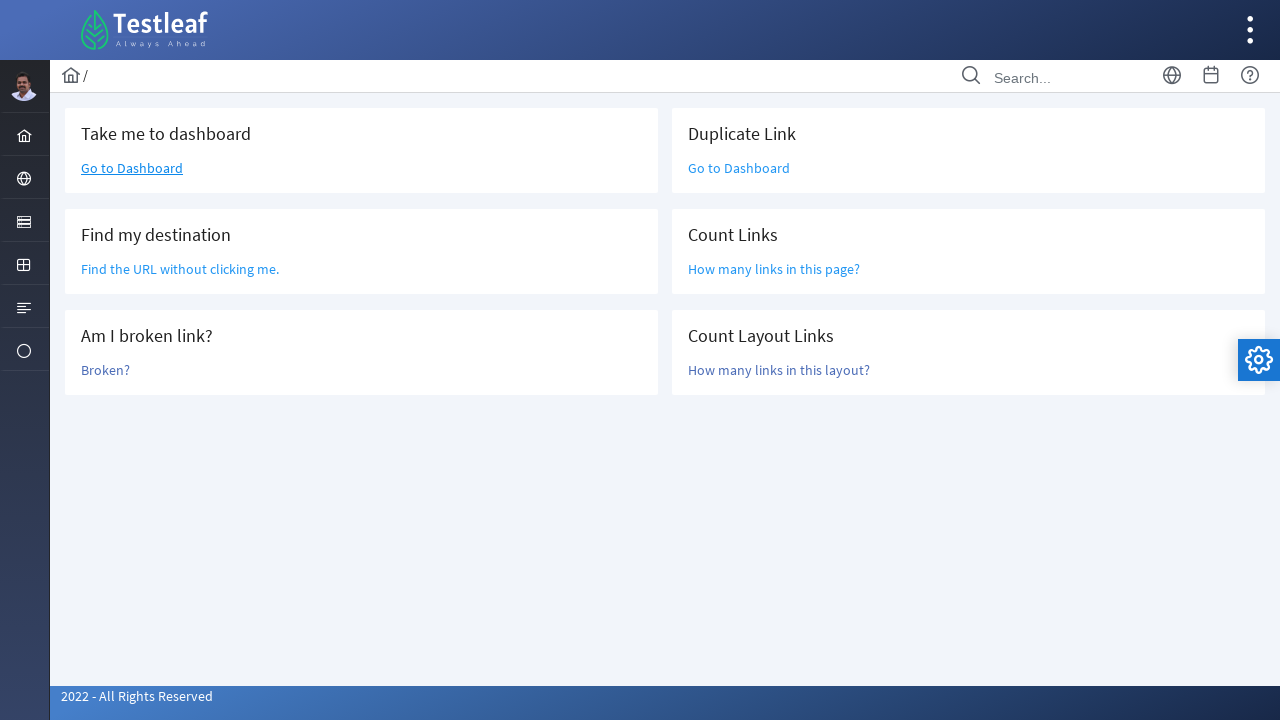

Located the 'Find the URL without clicking me' link element
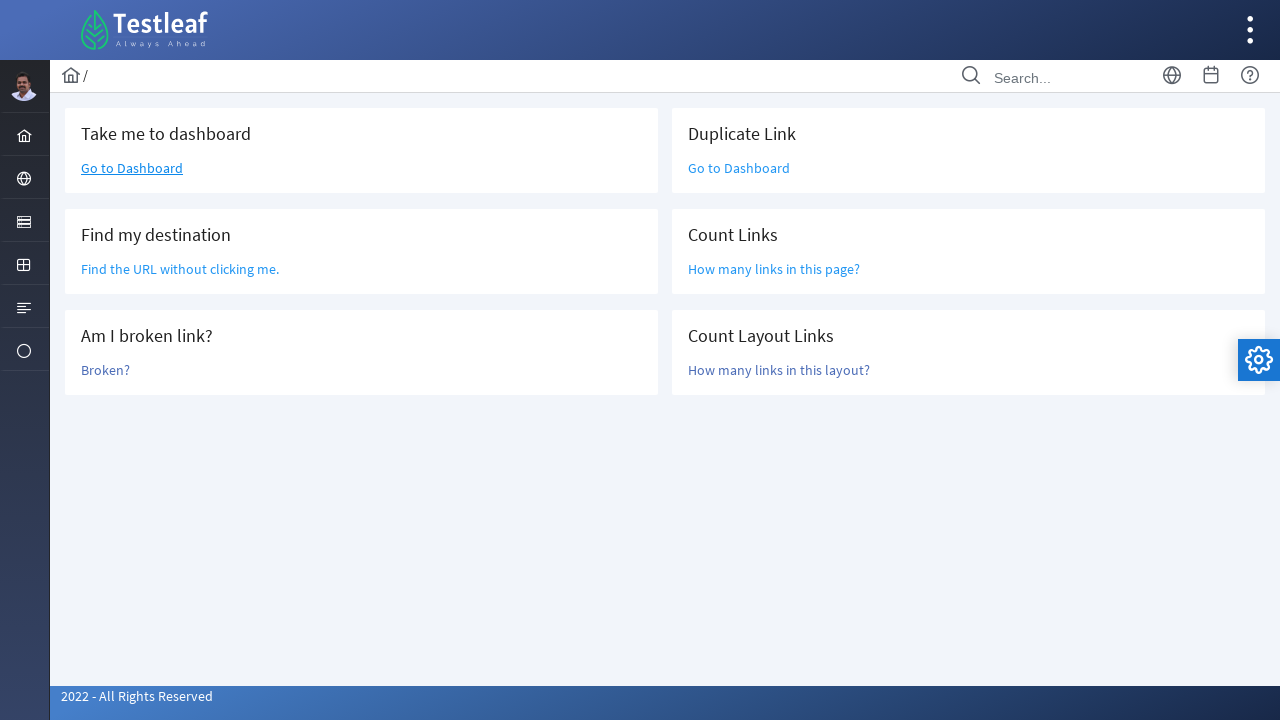

Retrieved URL attribute from link: /grid.xhtml
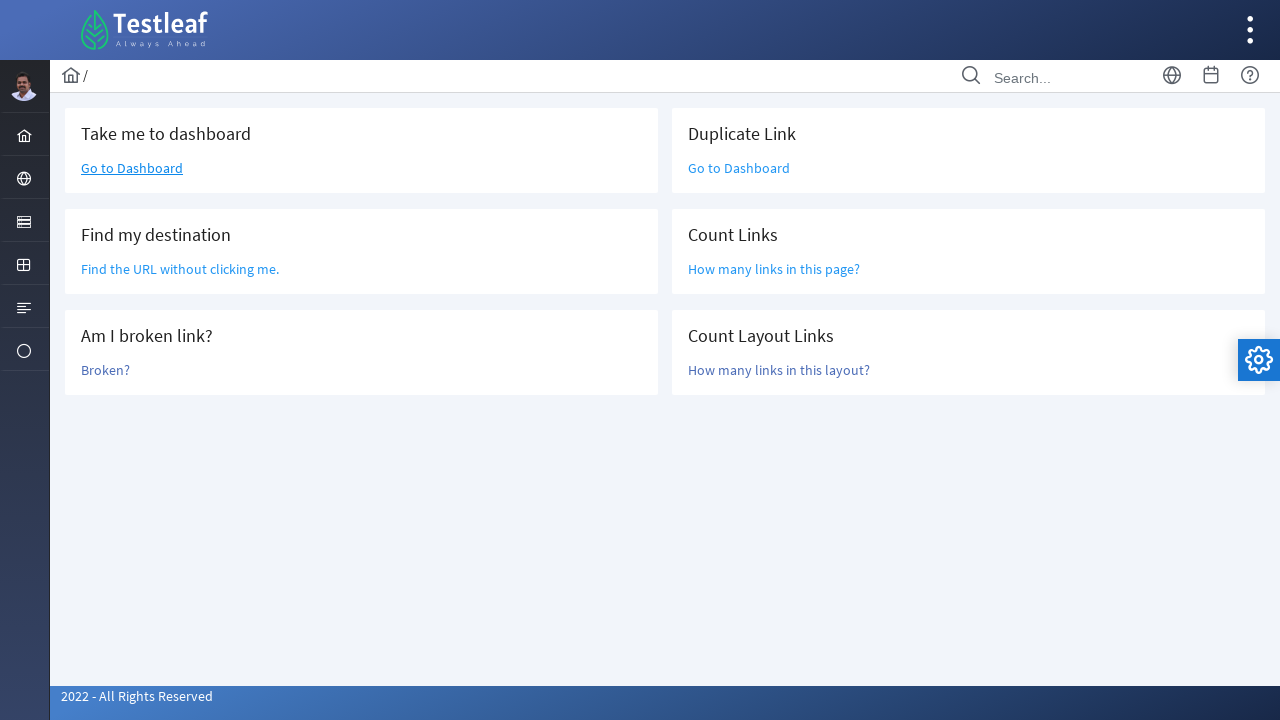

Clicked 'Broken?' link to test broken link behavior at (106, 370) on xpath=//a[text()='Broken?']
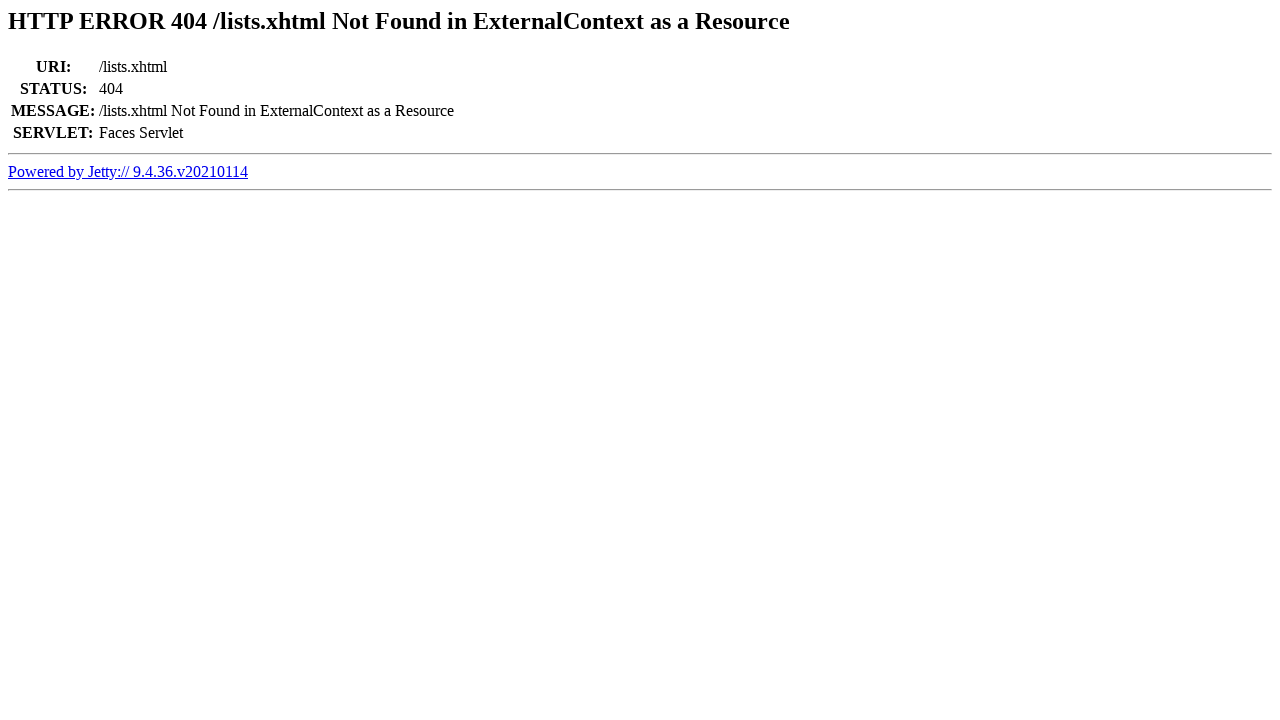

Page loaded after clicking broken link
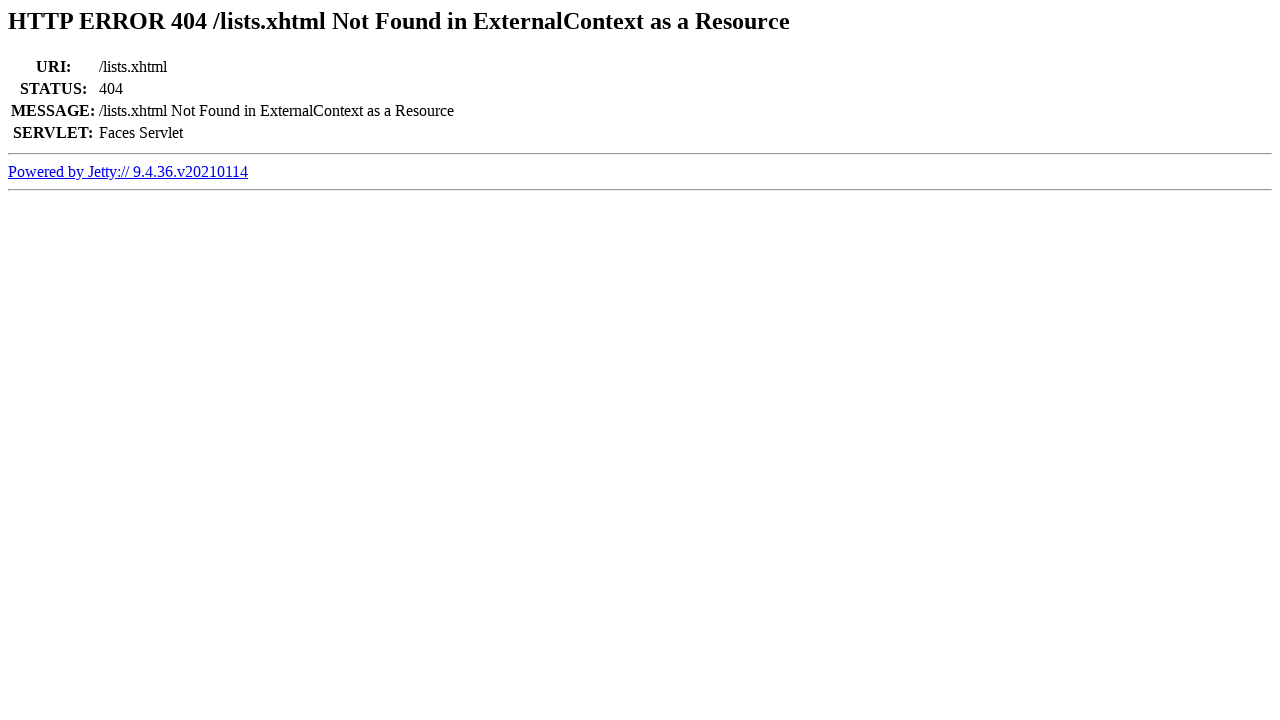

Navigated back from broken link page
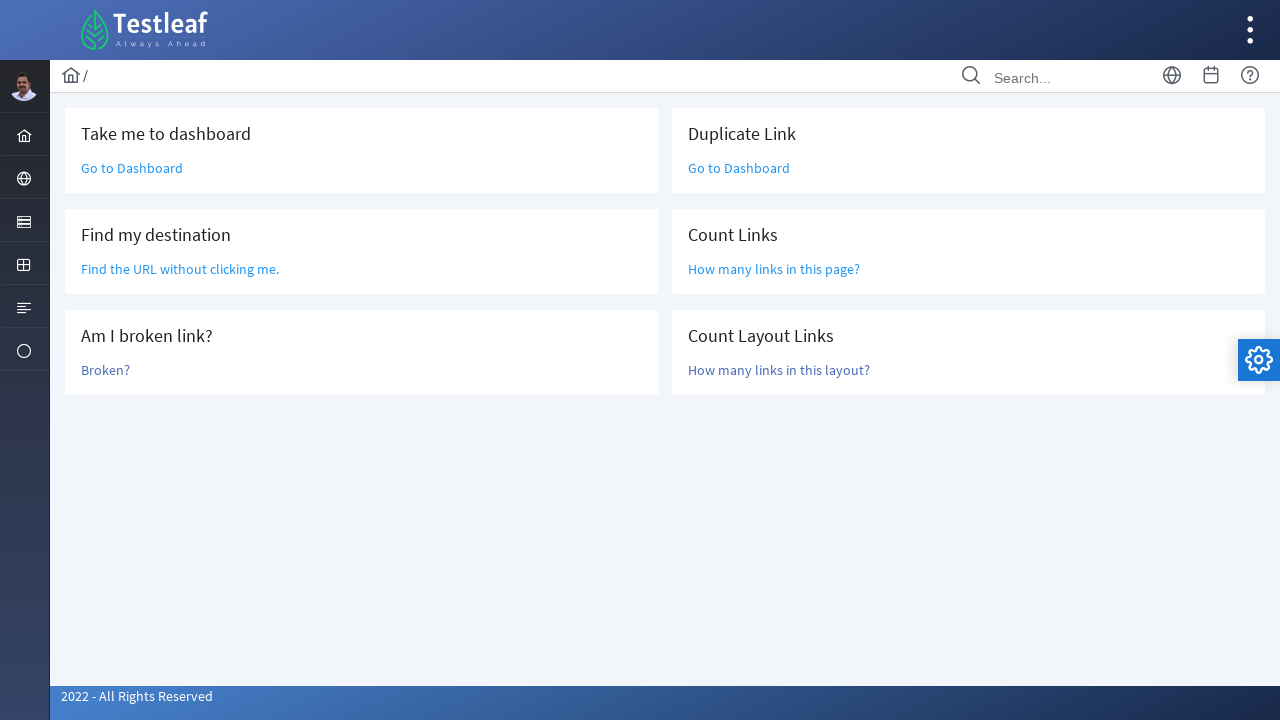

Clicked second 'Go to Dashboard' link at (739, 168) on xpath=(//a[text()='Go to Dashboard'])[2]
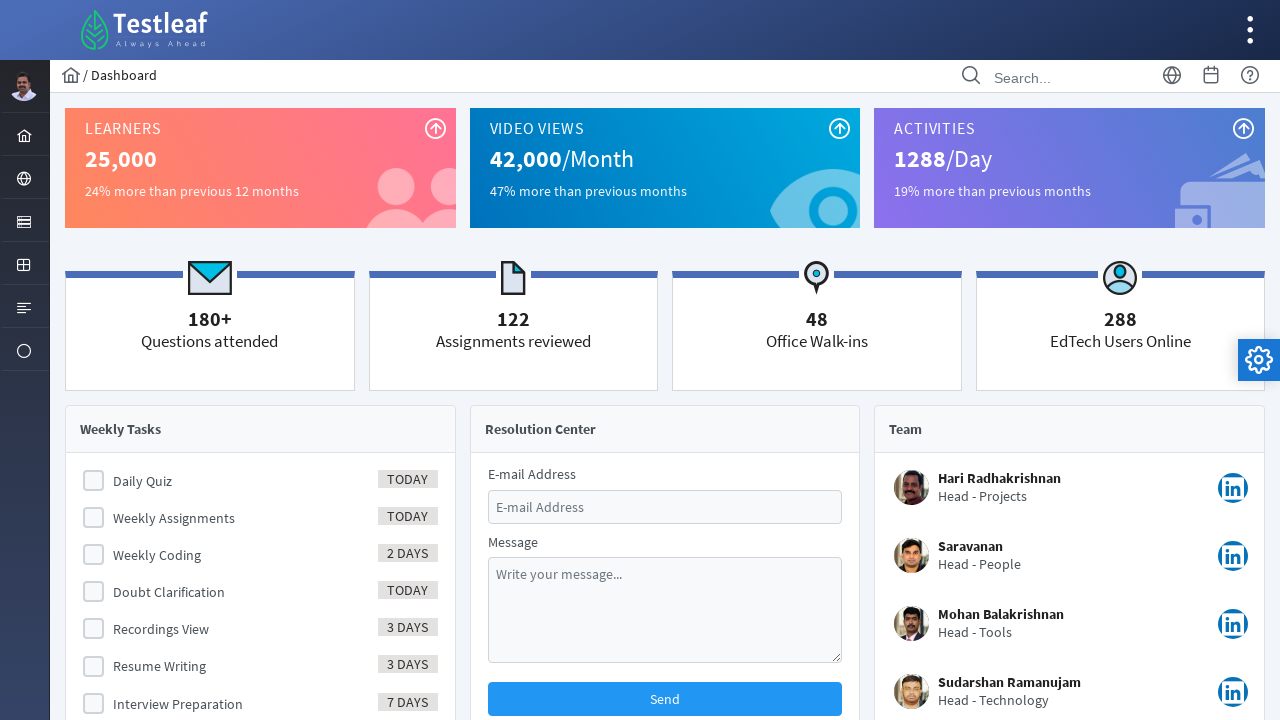

Navigated back to links page
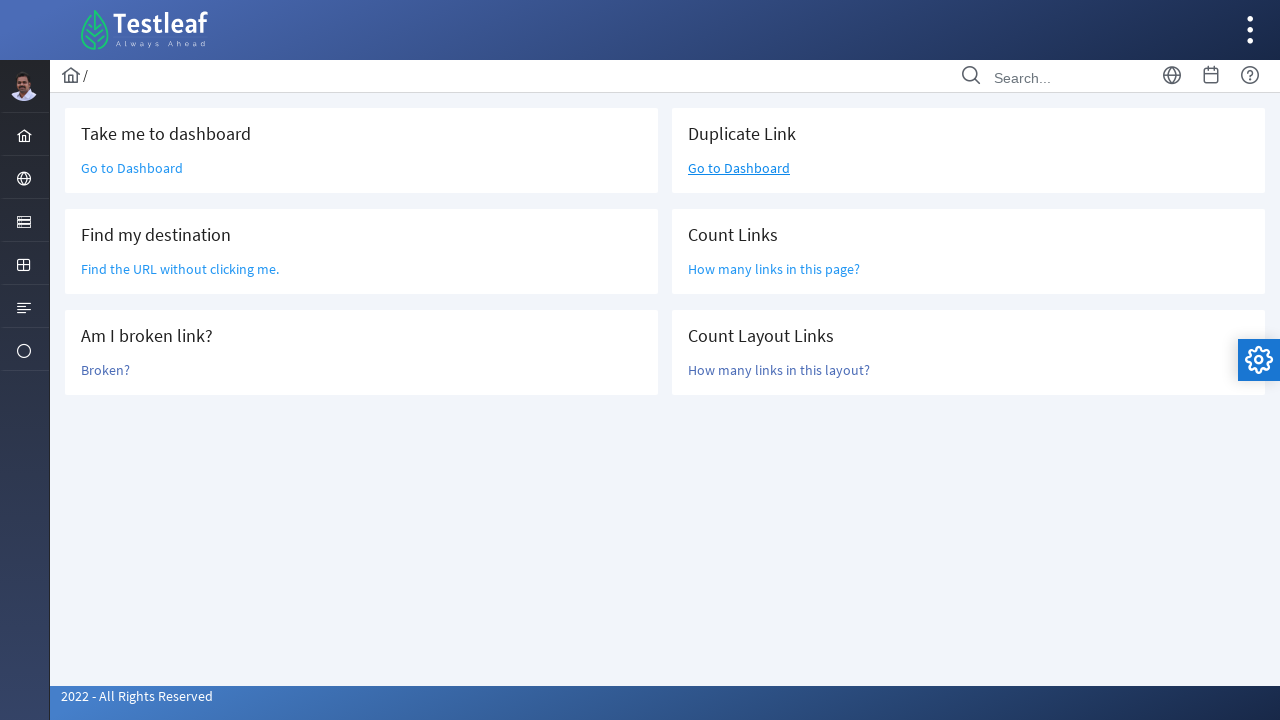

Clicked 'How many links in this page?' link at (774, 269) on xpath=//a[text()='How many links in this page?']
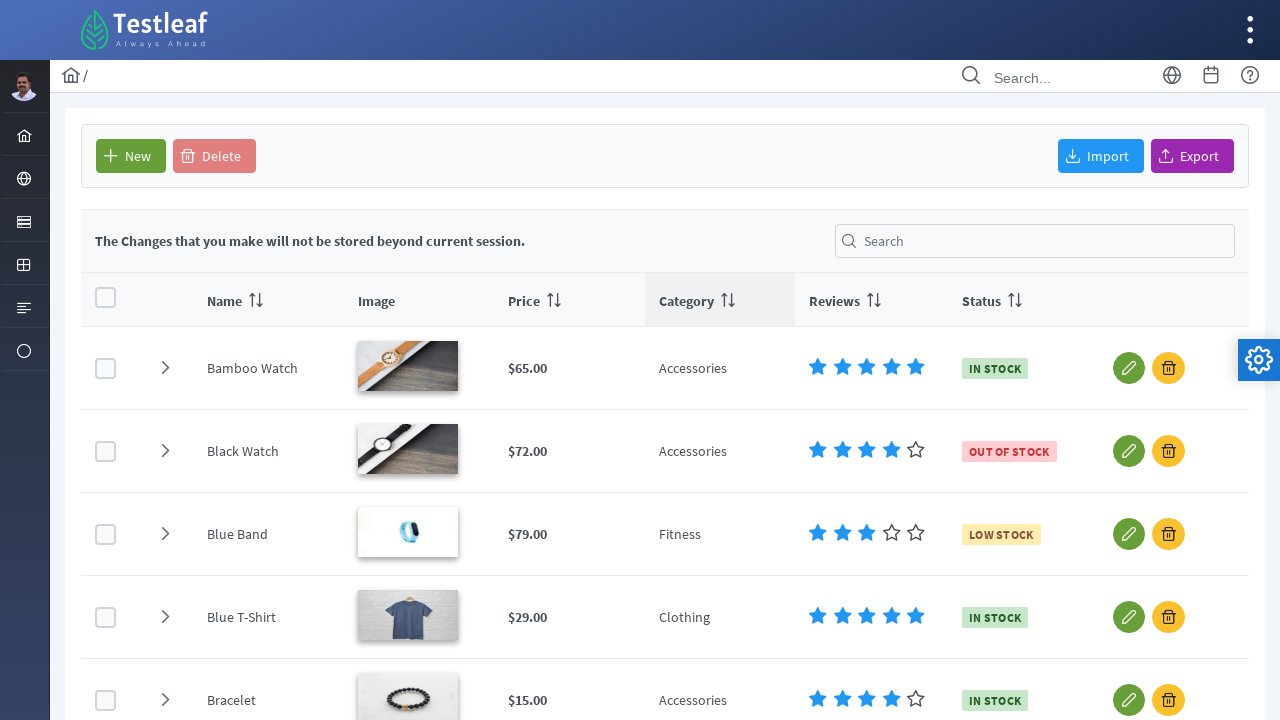

Page loaded with link count information
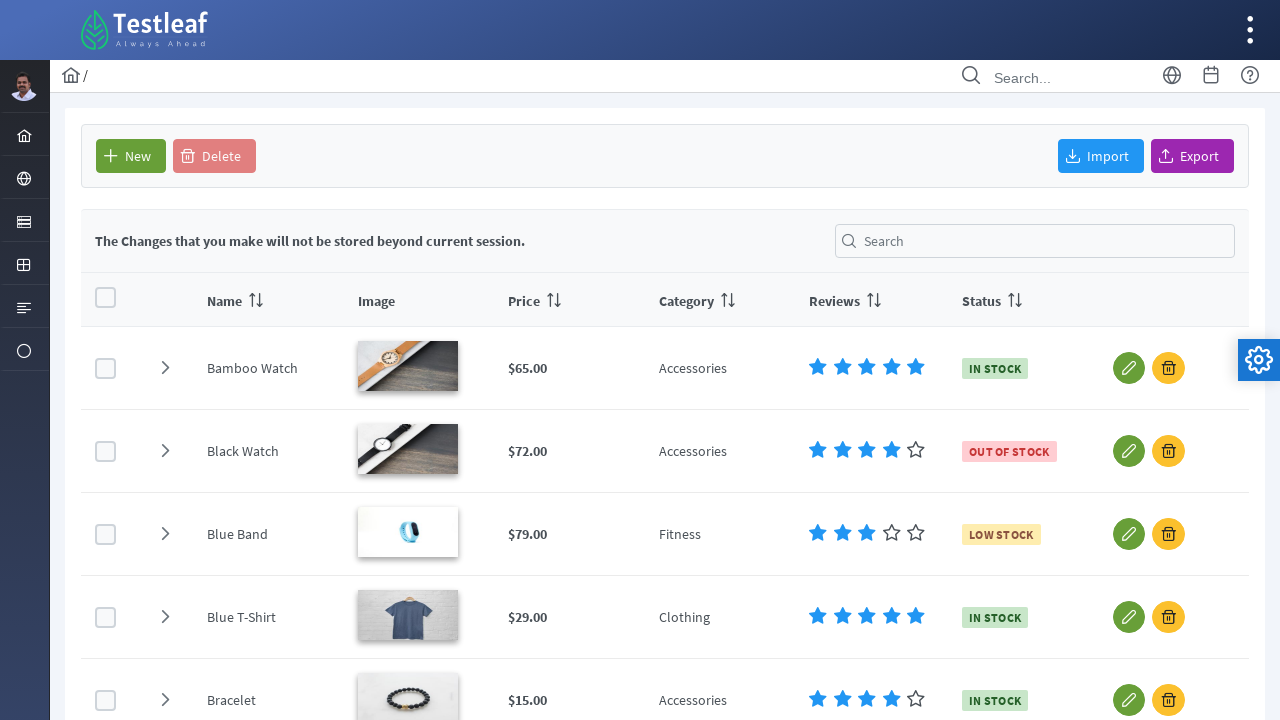

Navigated back to links page
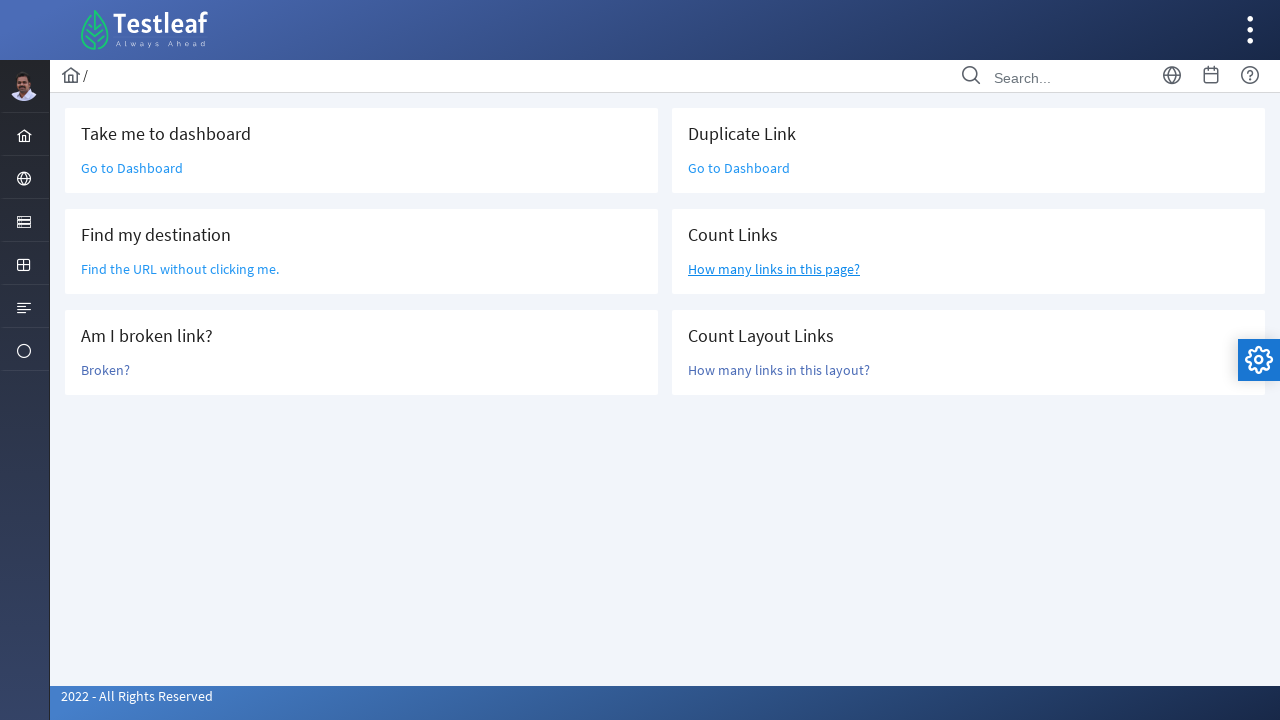

Clicked 'How many links in this layout?' link at (779, 370) on xpath=//a[text()='How many links in this layout?']
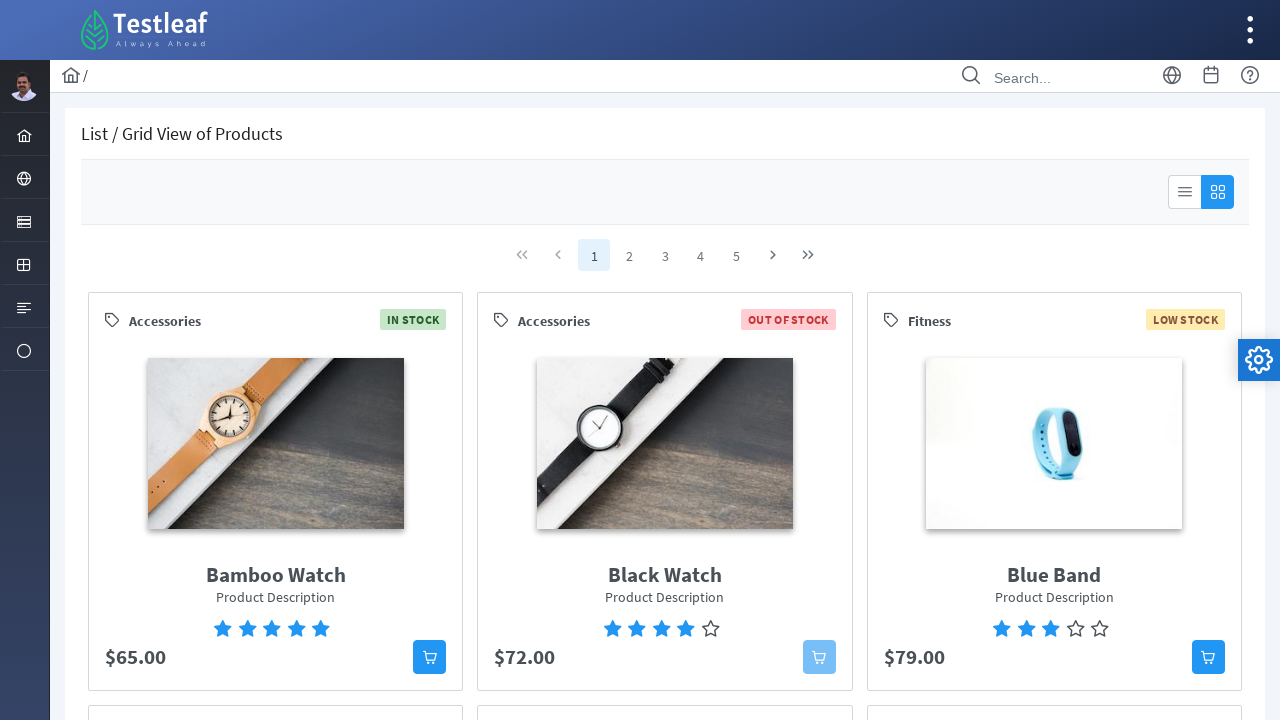

Page loaded with layout link count information
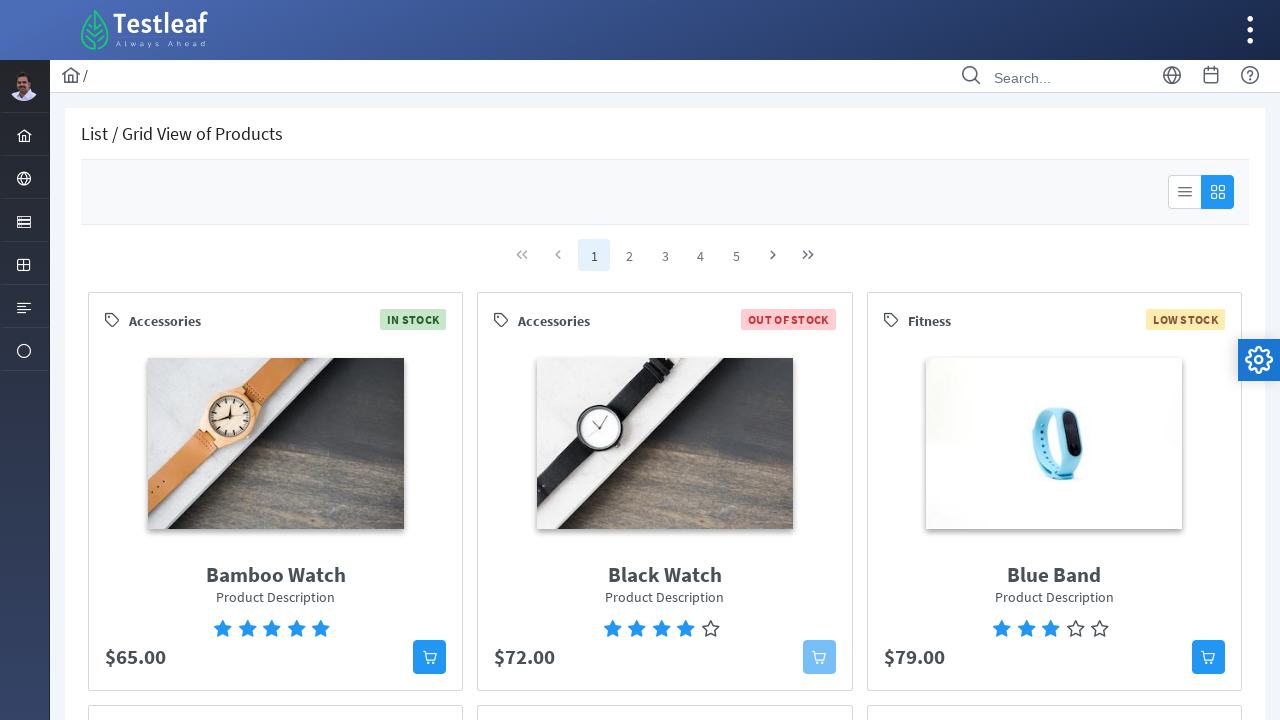

Navigated back to original links page
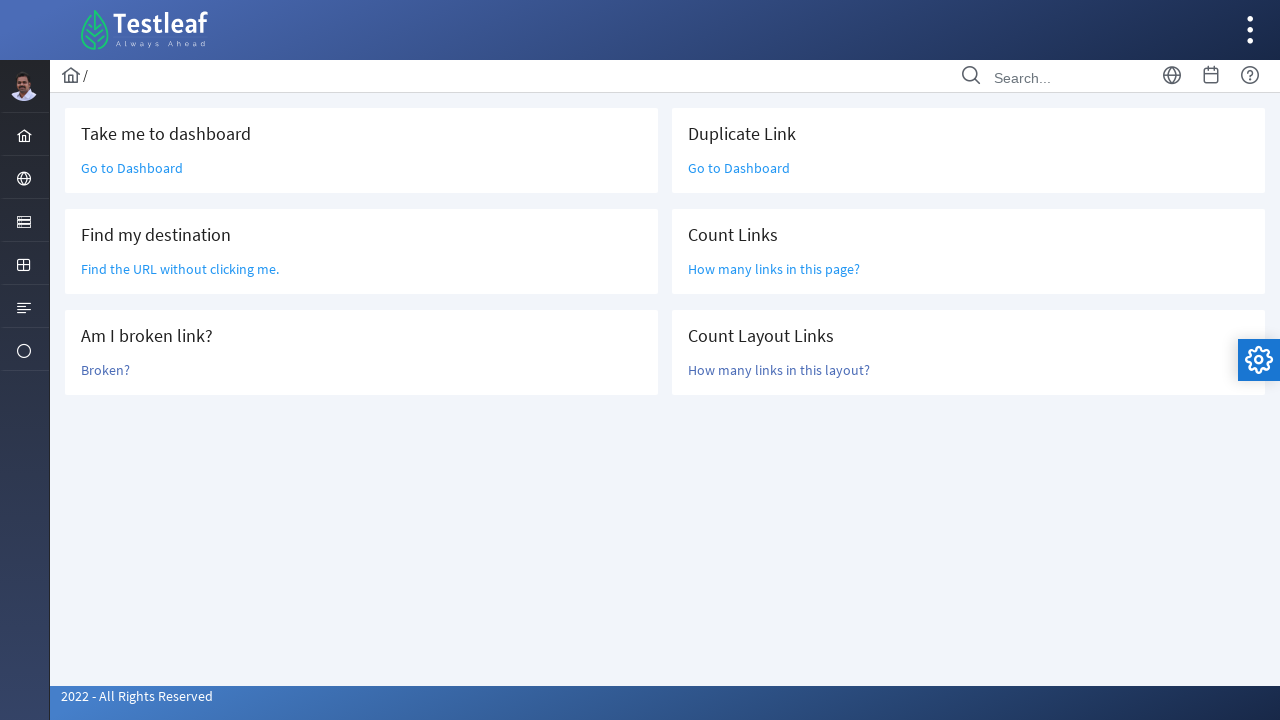

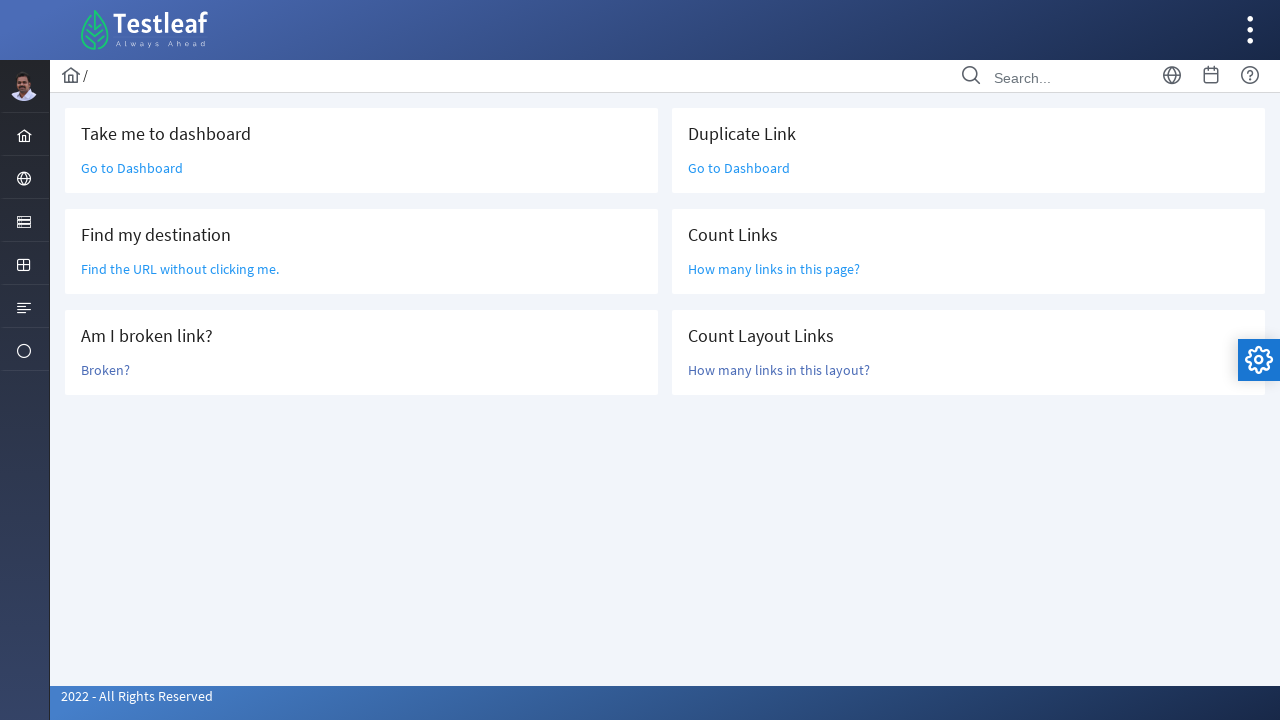